Tests radio button functionality by clicking the Hockey radio button, verifying it's selected, then iterating through all sport radio buttons to click and verify each one is selectable.

Starting URL: https://practice.cydeo.com/radio_buttons

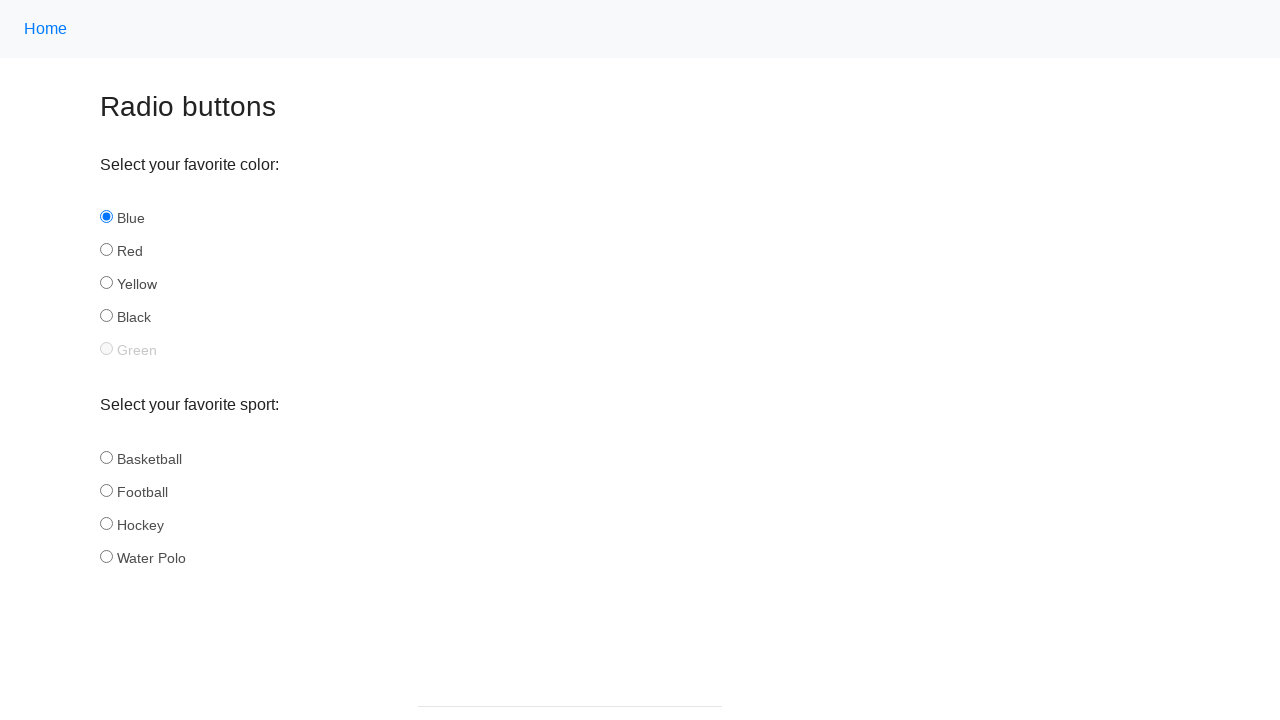

Clicked the Hockey radio button at (106, 523) on input#hockey
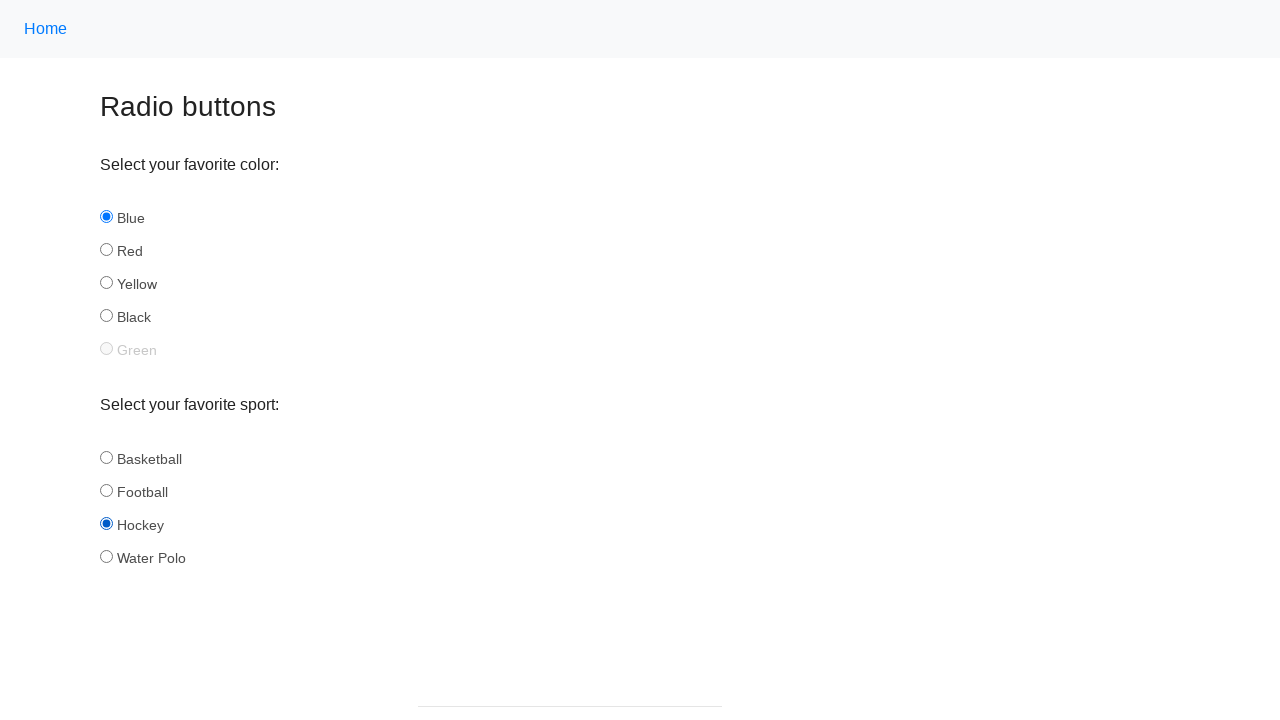

Verified that Hockey radio button is selected
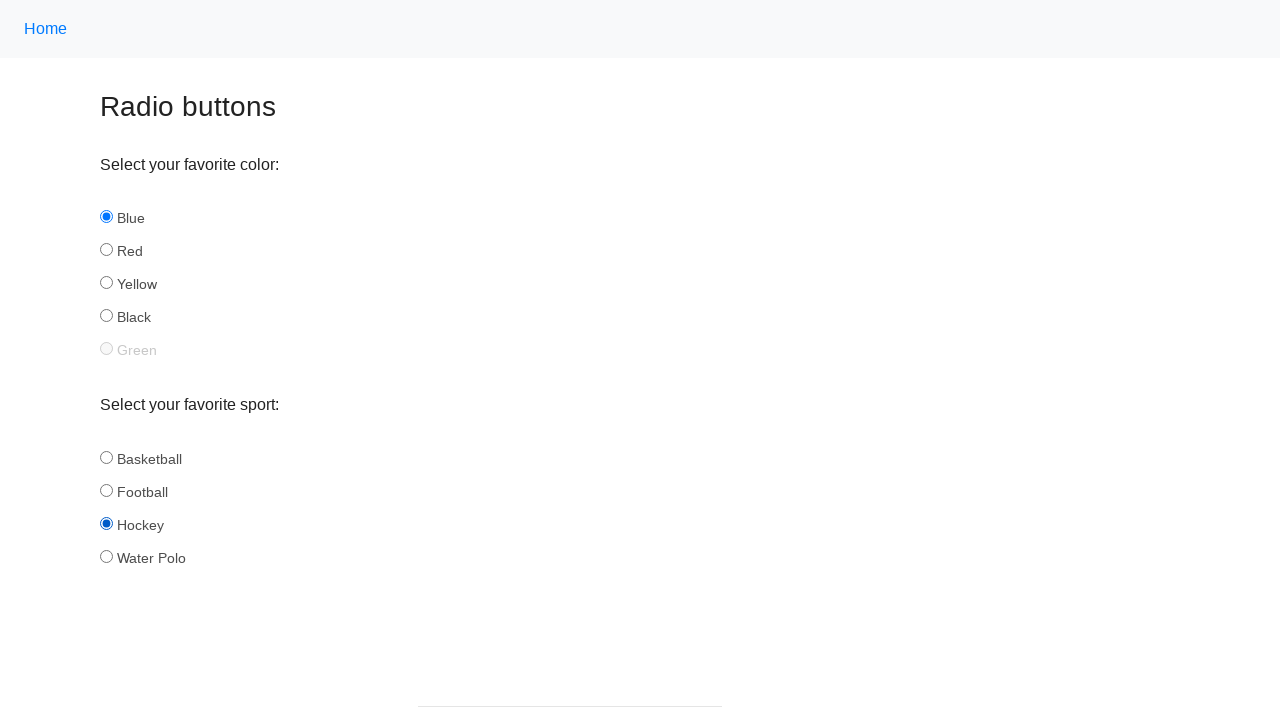

Retrieved all sport radio buttons
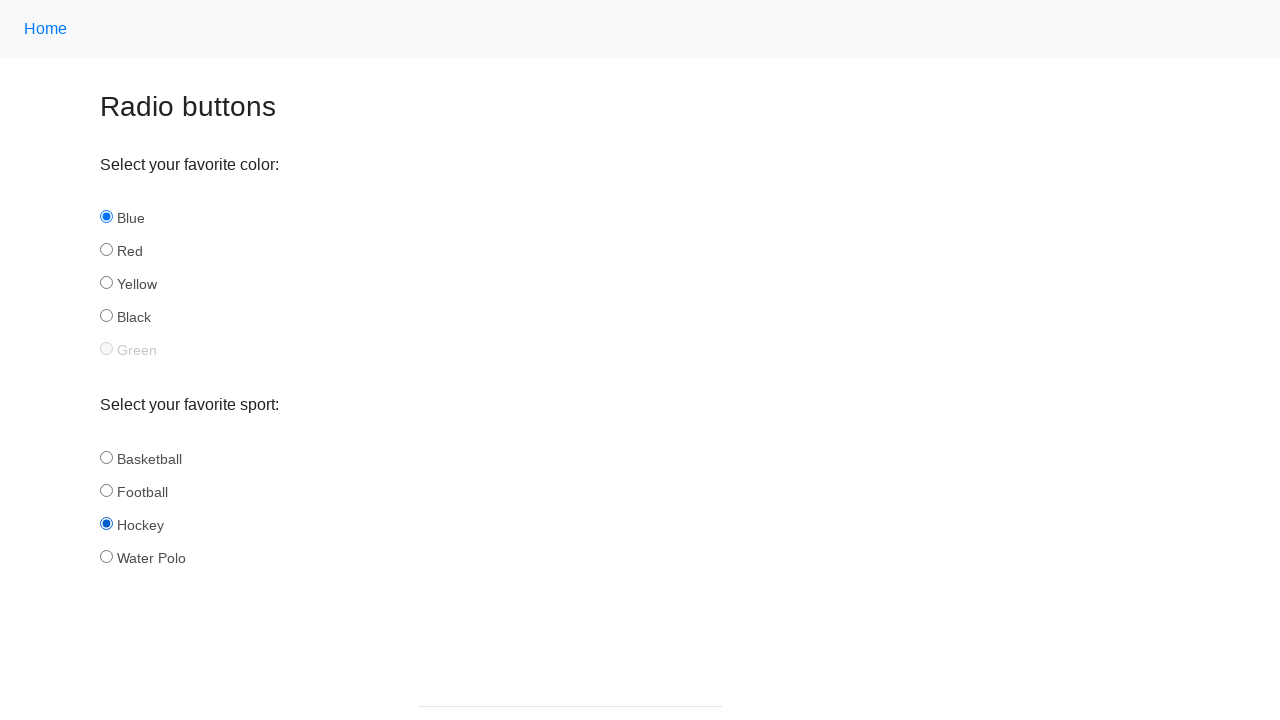

Clicked a sport radio button at (106, 457) on input[name='sport'] >> nth=0
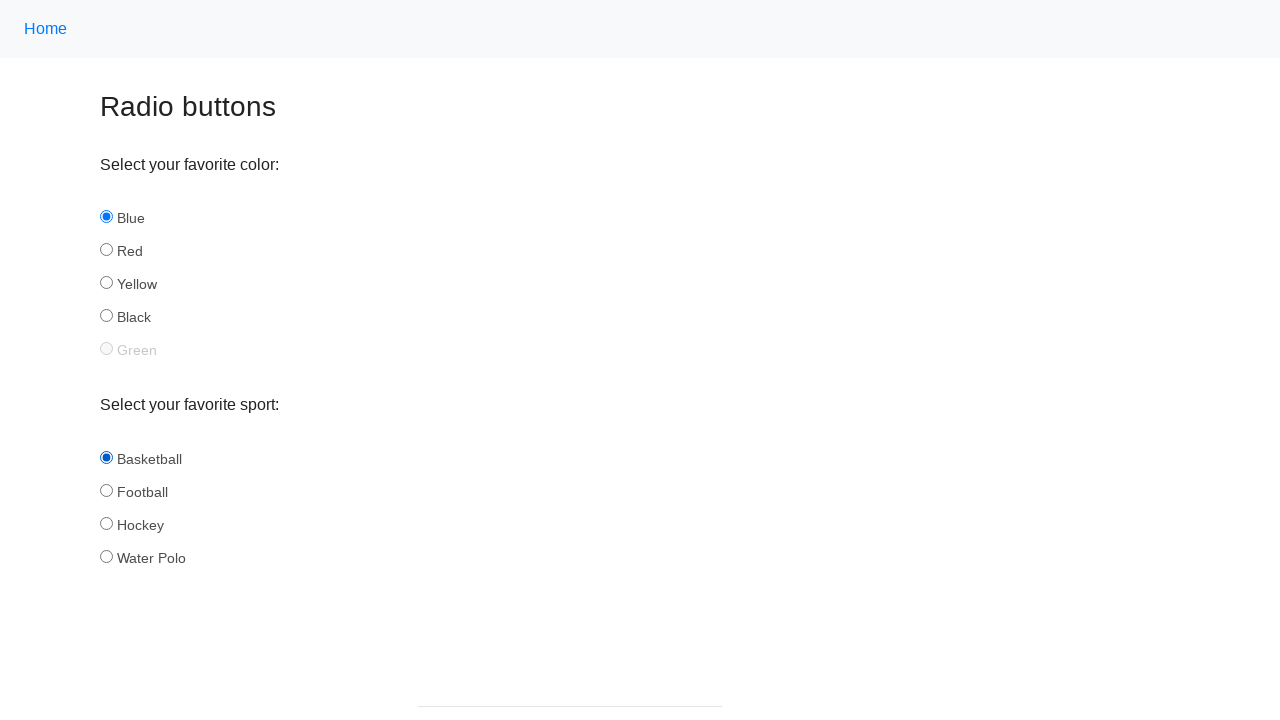

Verified that the clicked sport radio button is selected
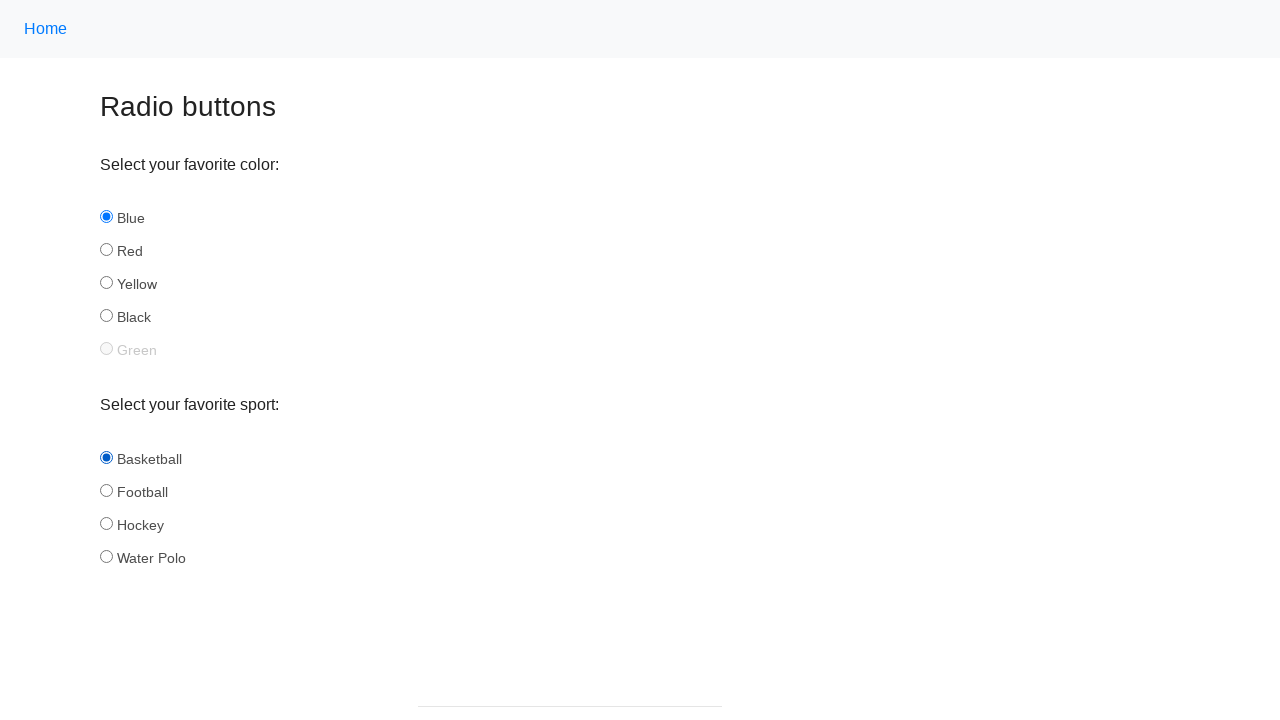

Clicked a sport radio button at (106, 490) on input[name='sport'] >> nth=1
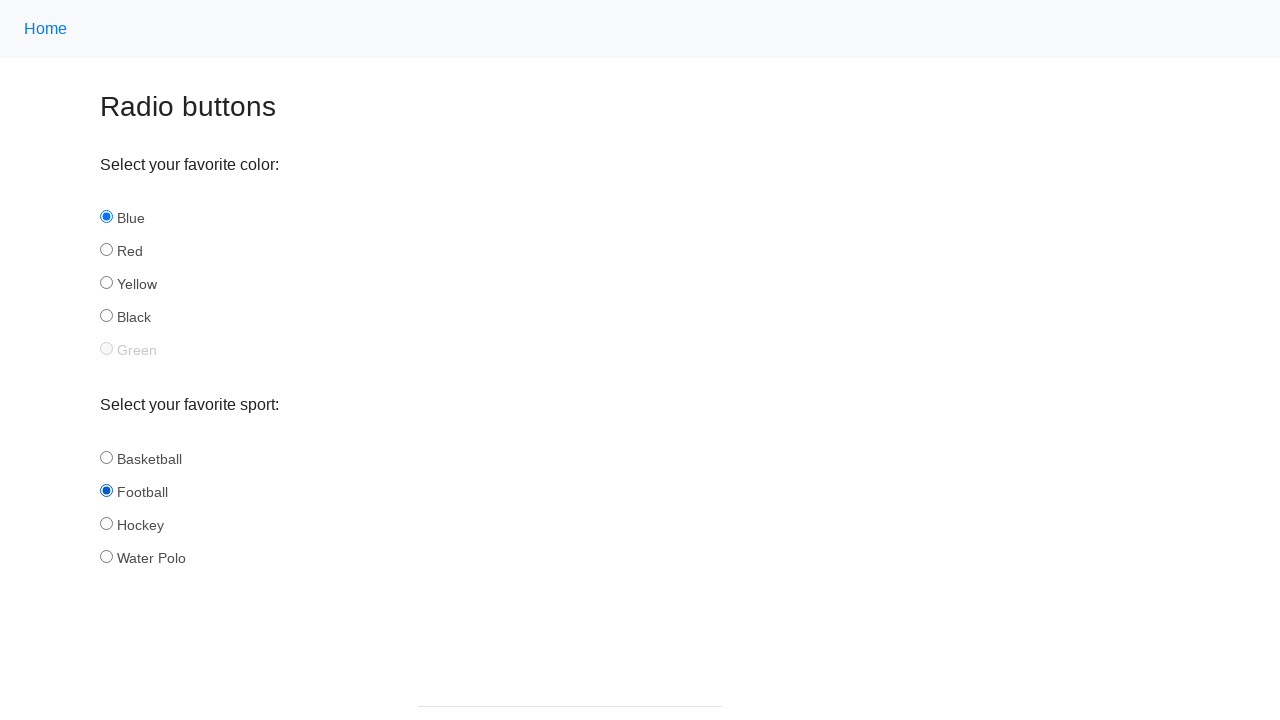

Verified that the clicked sport radio button is selected
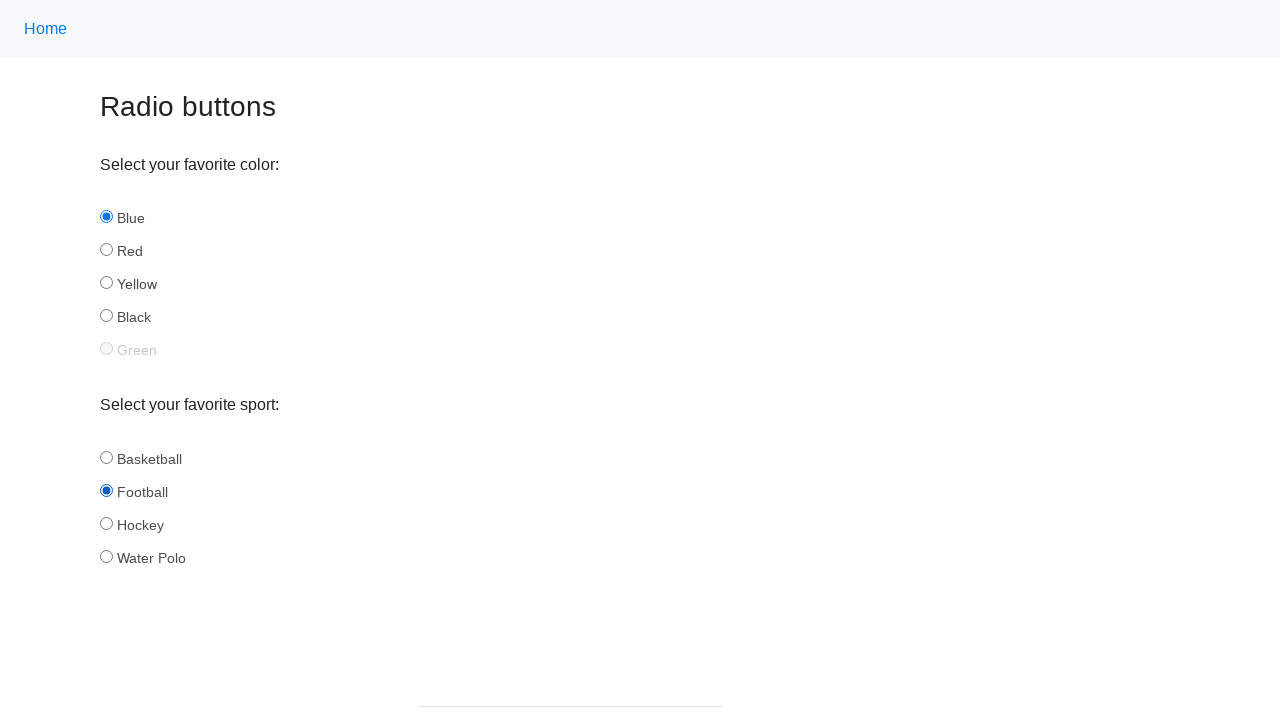

Clicked a sport radio button at (106, 523) on input[name='sport'] >> nth=2
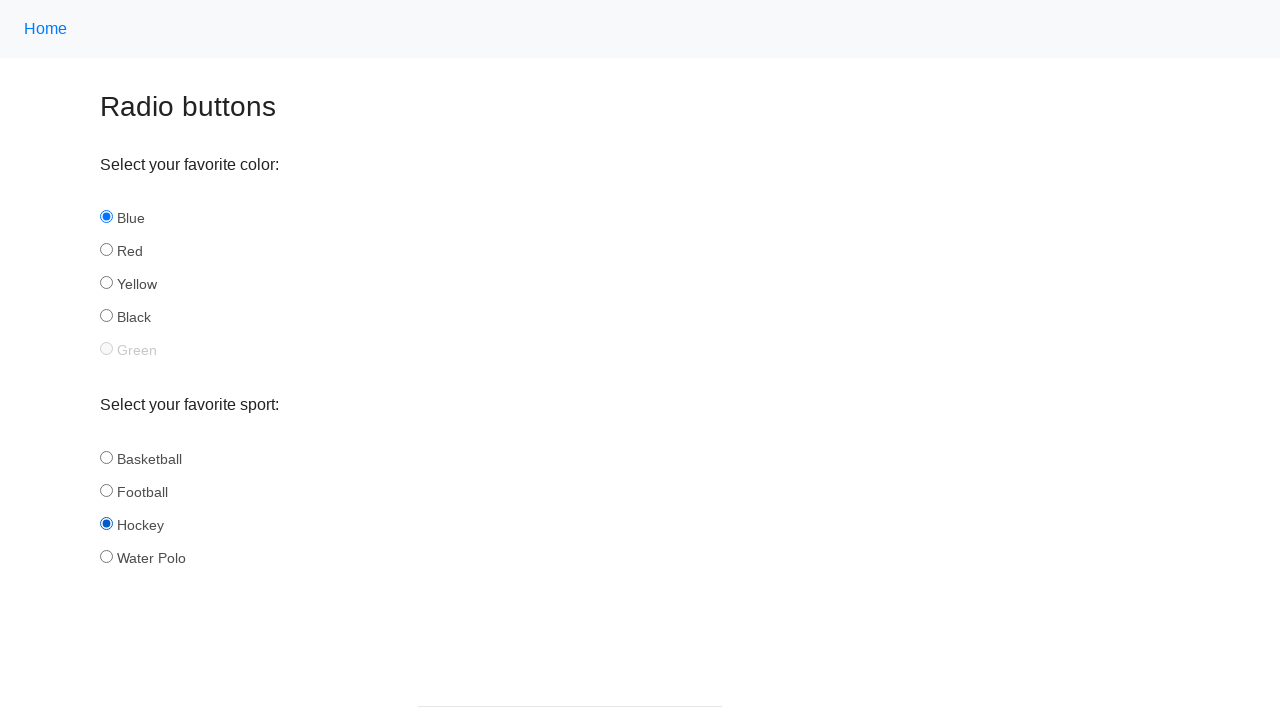

Verified that the clicked sport radio button is selected
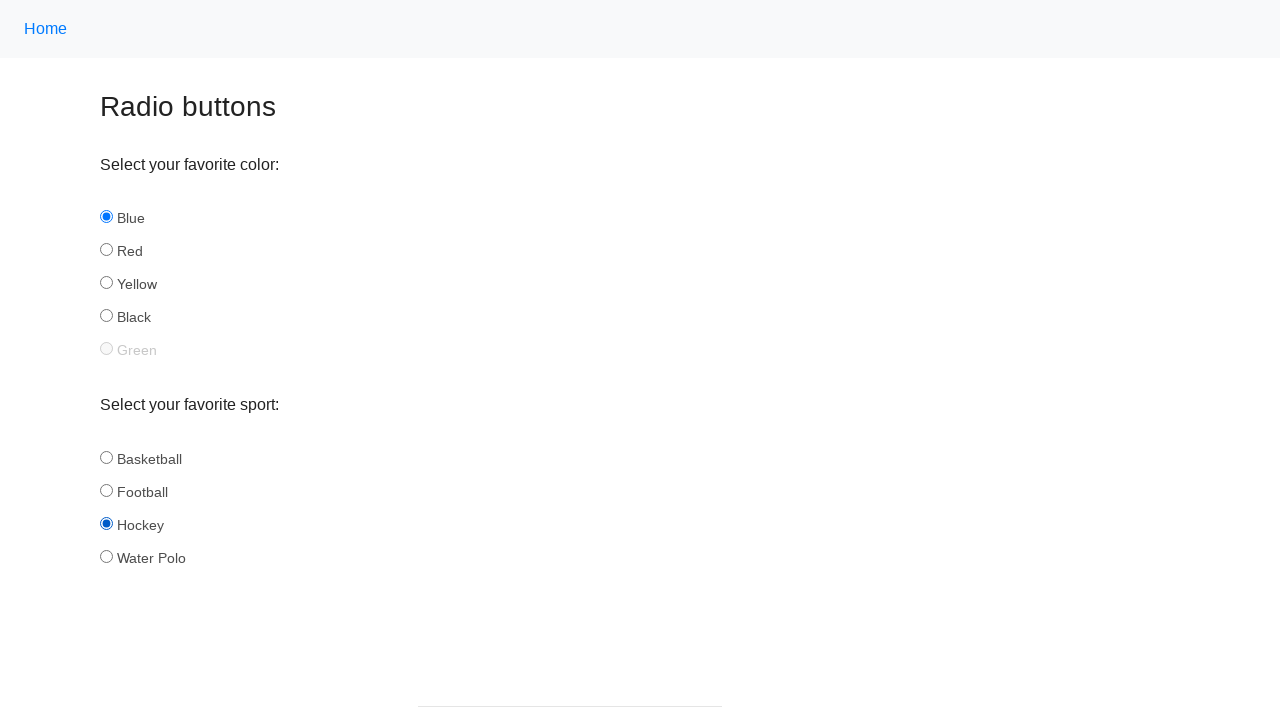

Clicked a sport radio button at (106, 556) on input[name='sport'] >> nth=3
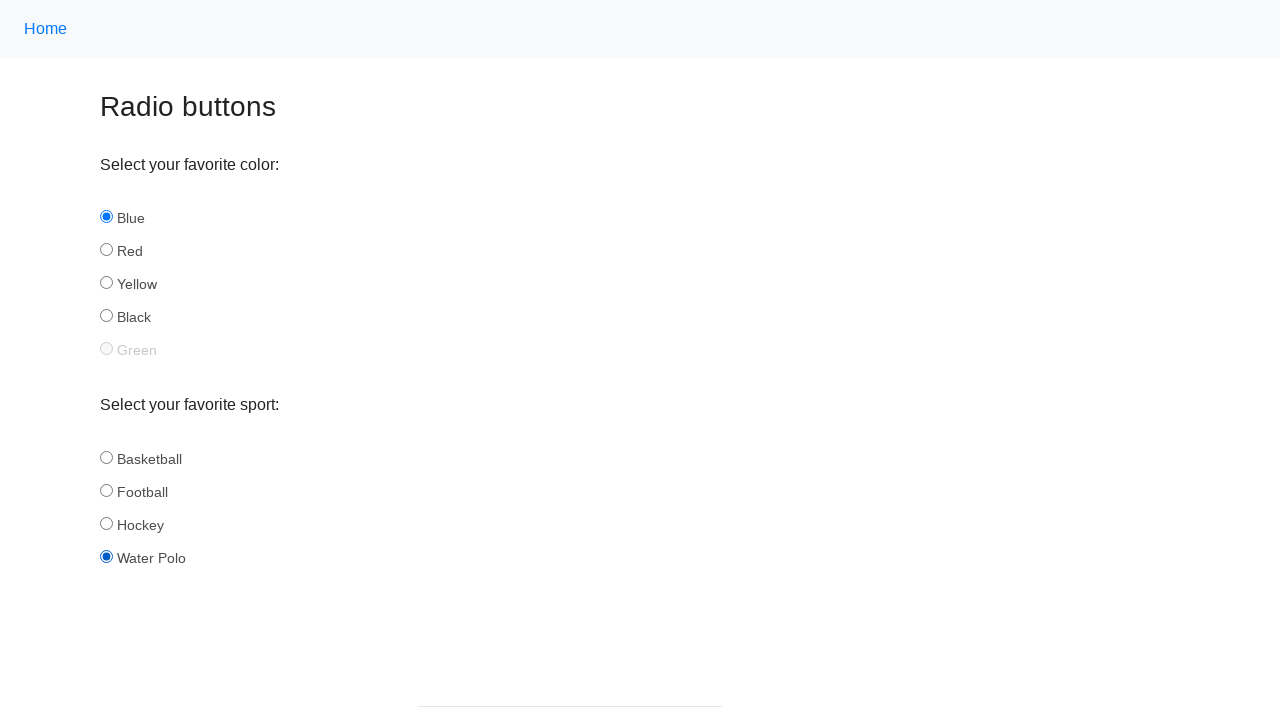

Verified that the clicked sport radio button is selected
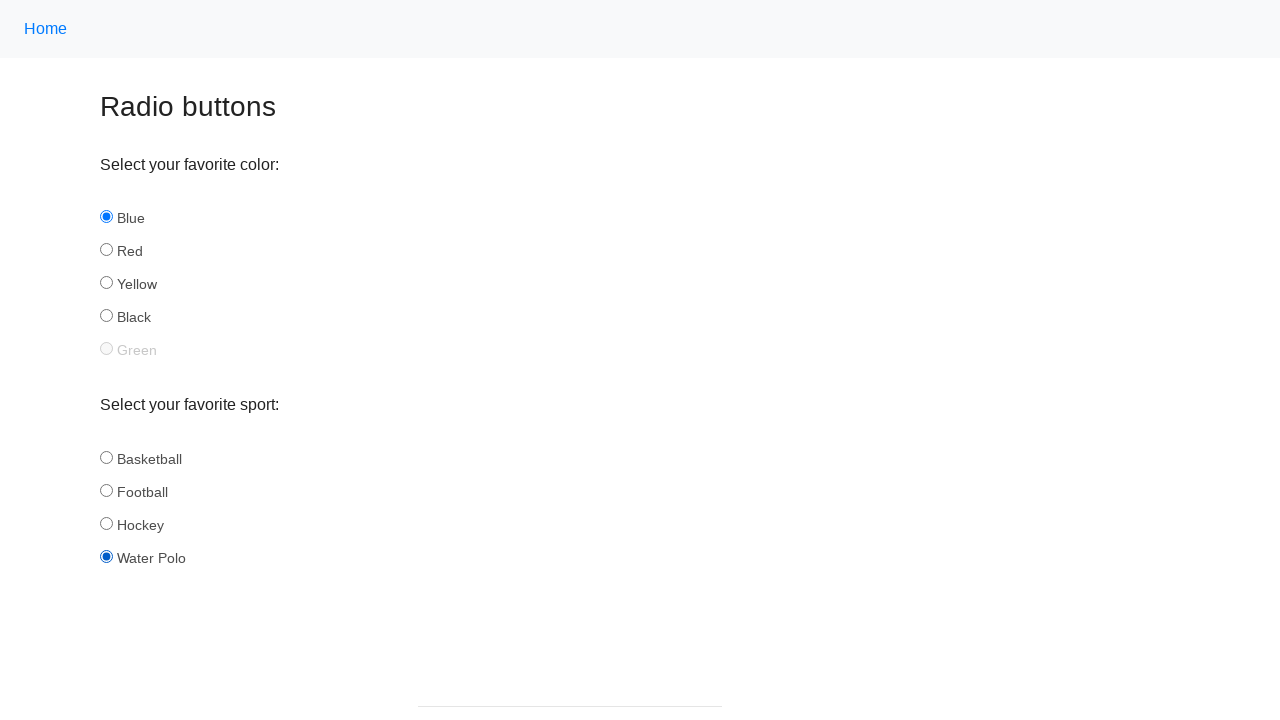

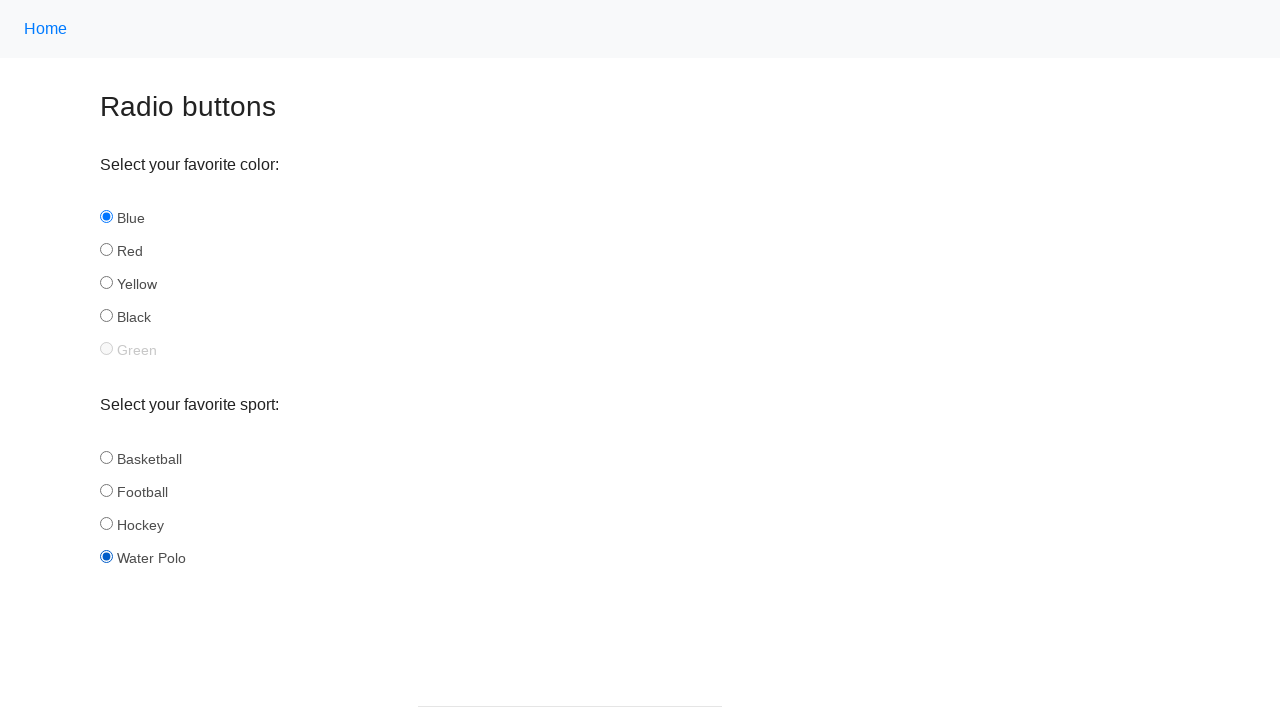